Solves a mathematical captcha by calculating a formula based on a value from the page, then fills the answer and selects checkboxes before submitting

Starting URL: http://suninjuly.github.io/math.html

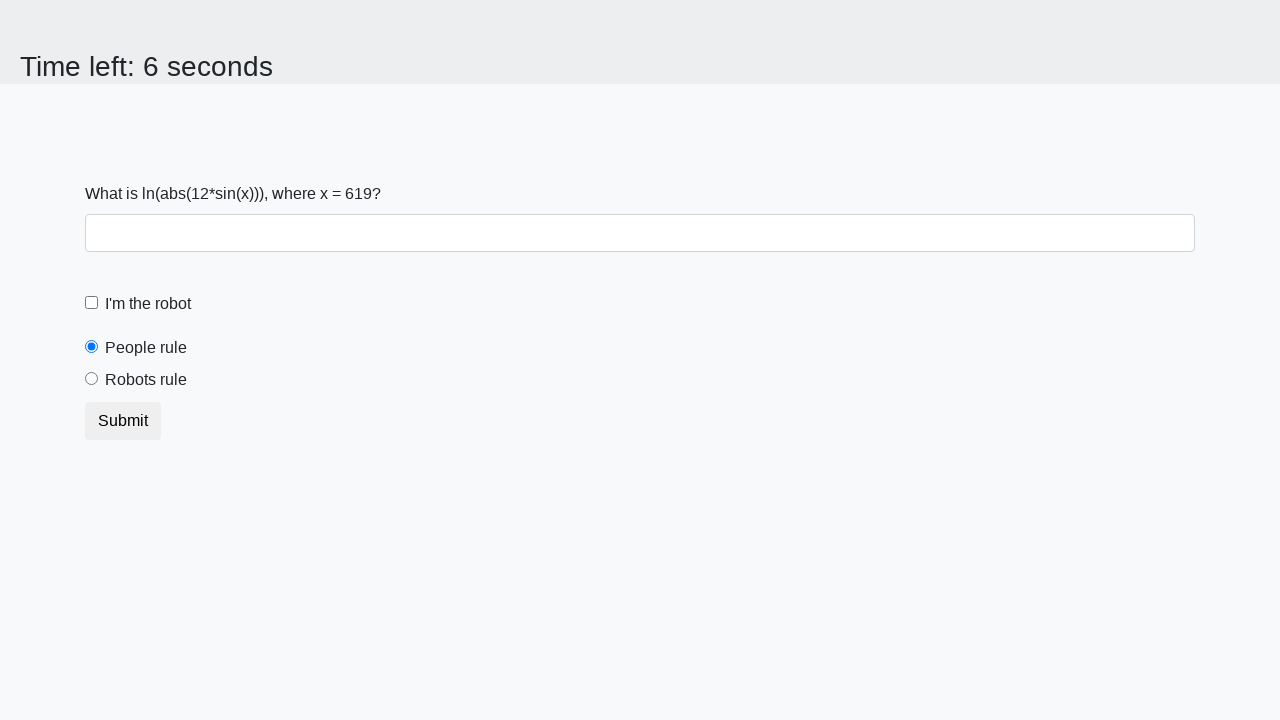

Located the input value element on the page
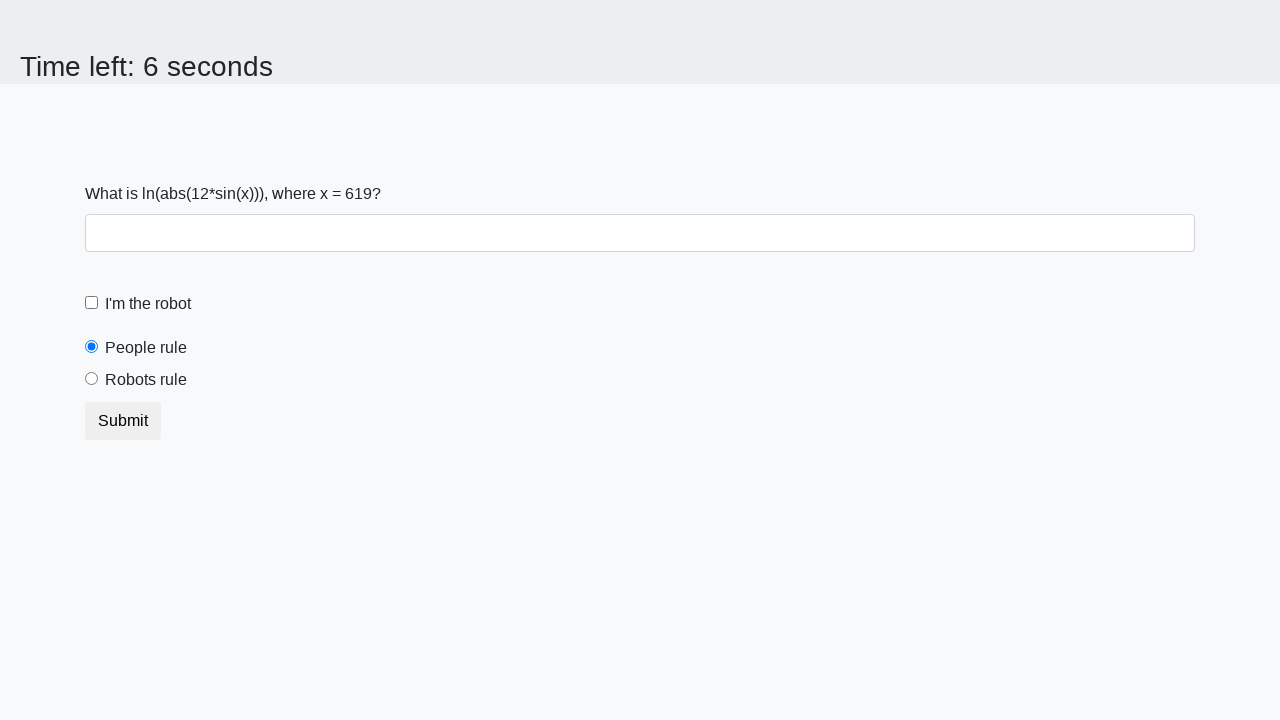

Extracted the numerical value from the page
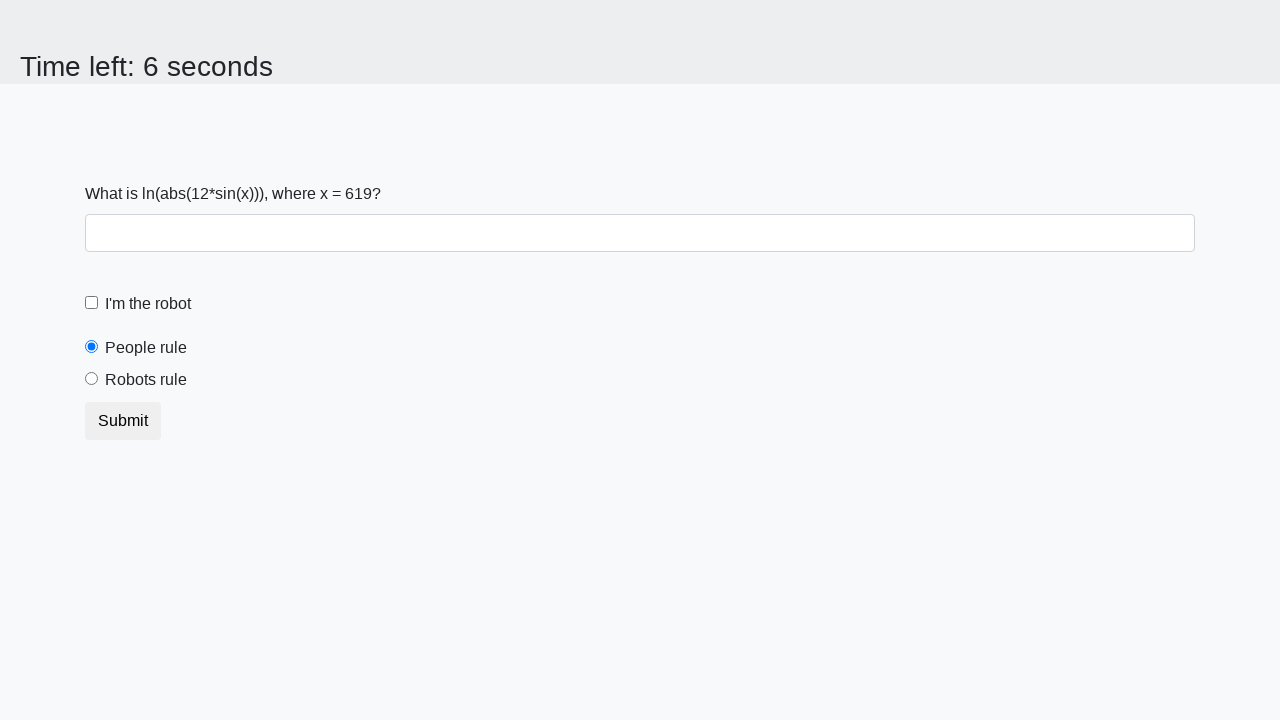

Calculated the mathematical formula result: 0.24103810703892847
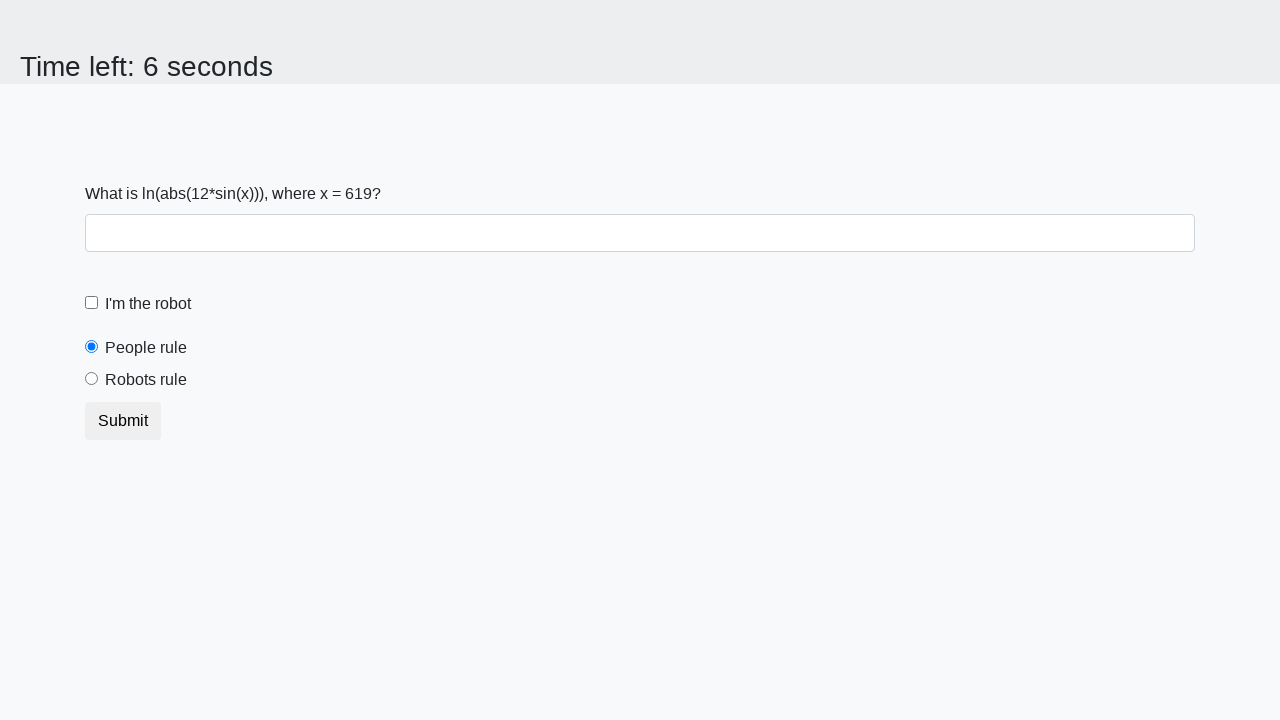

Filled the answer field with the calculated result on #answer
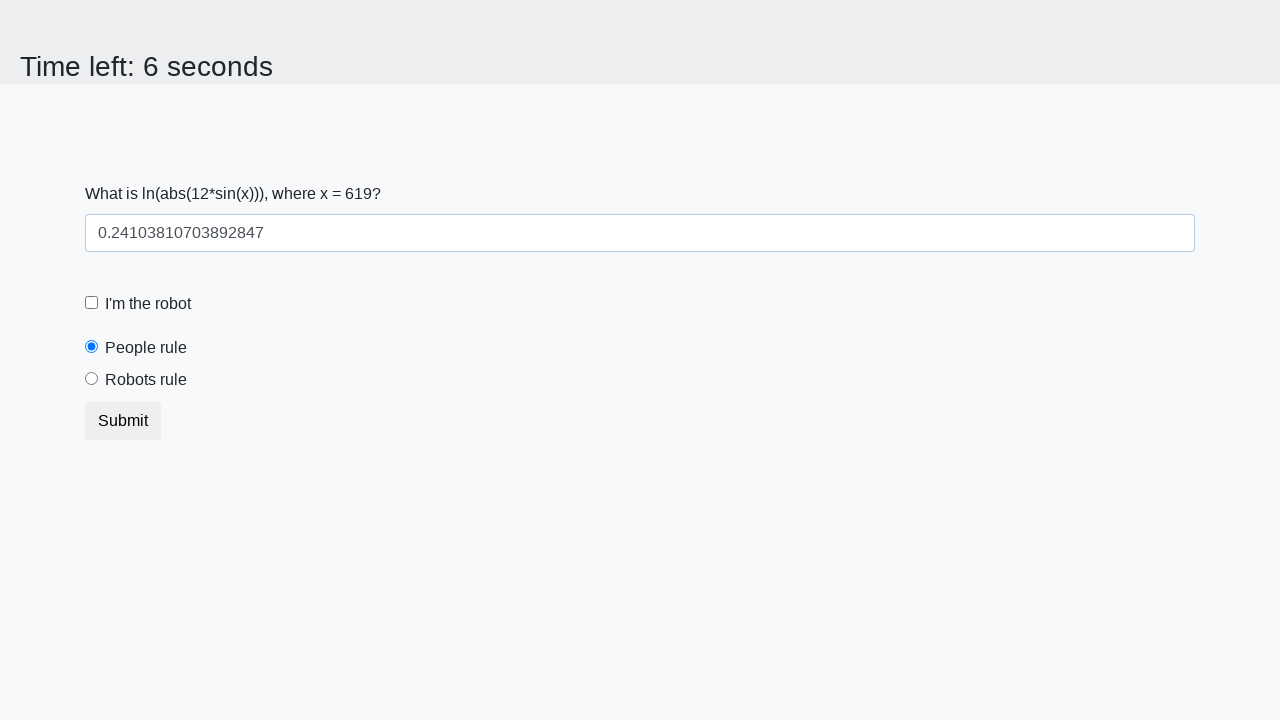

Clicked the 'I'm not a robot' checkbox at (92, 303) on #robotCheckbox
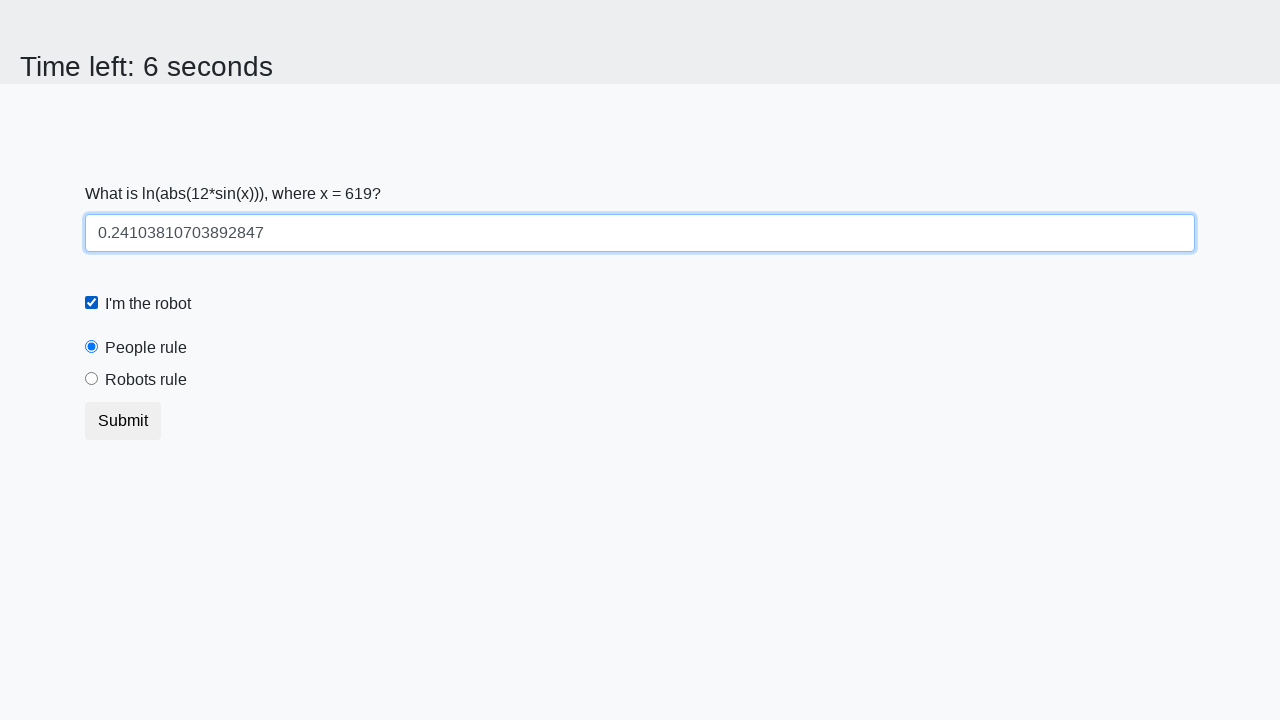

Selected the 'robots rule' radio button at (92, 379) on #robotsRule
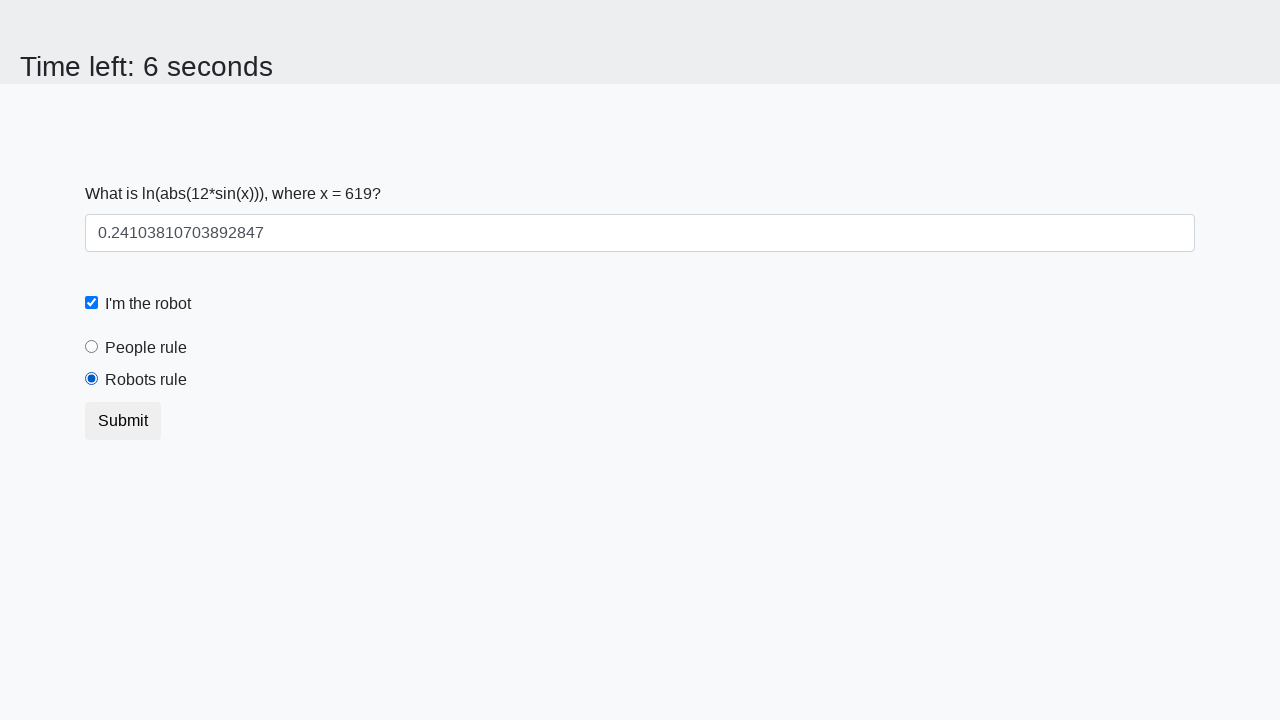

Clicked the submit button to complete the form at (123, 421) on button.btn
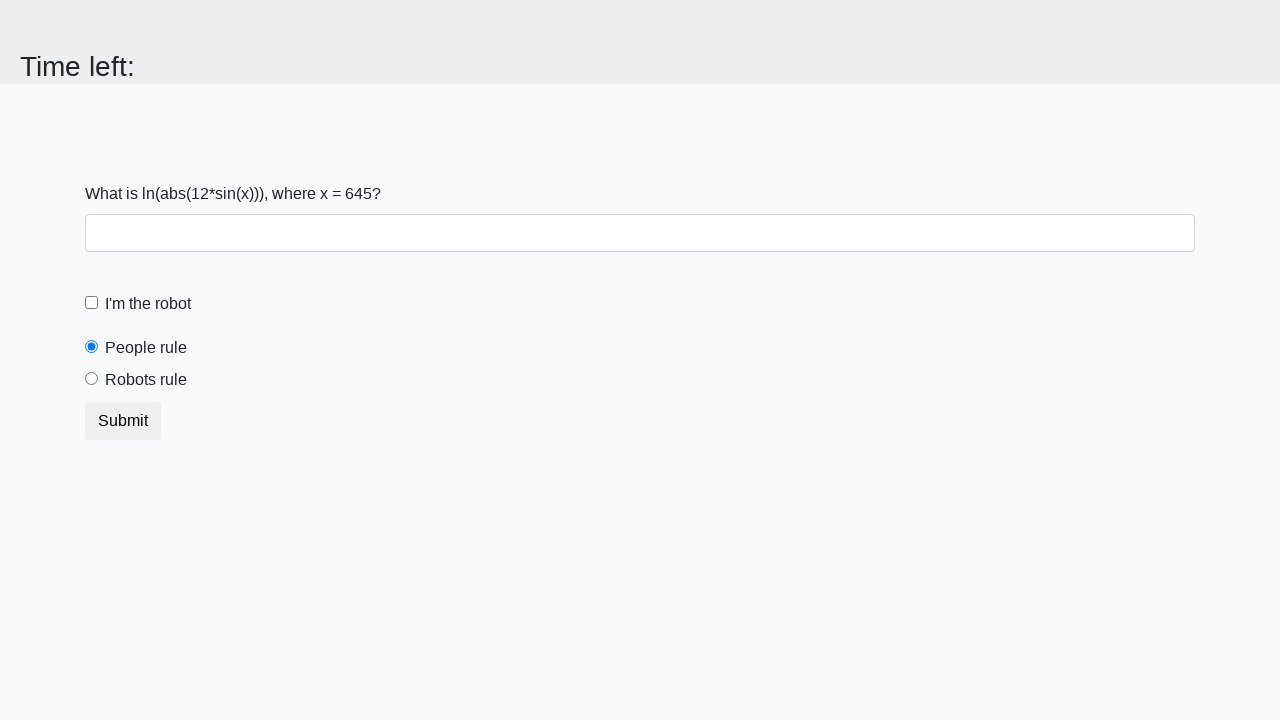

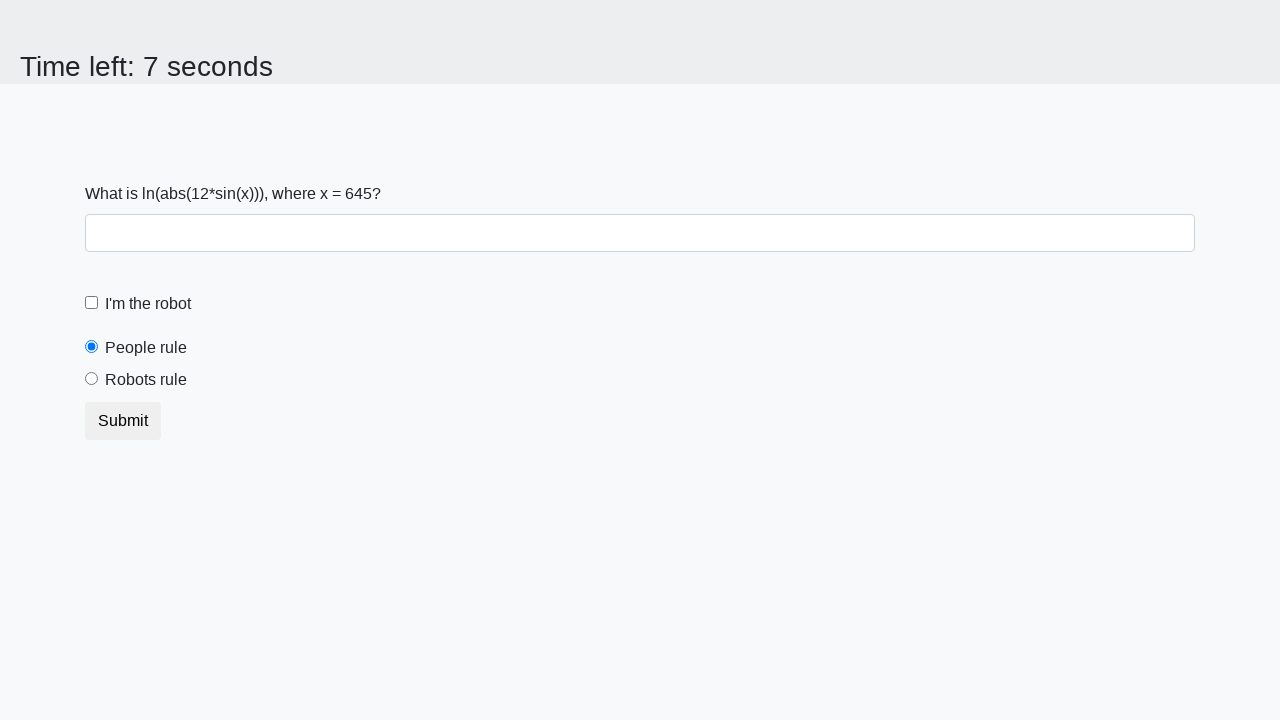